Simple navigation test that verifies the GoDaddy homepage loads correctly.

Starting URL: https://www.godaddy.com/

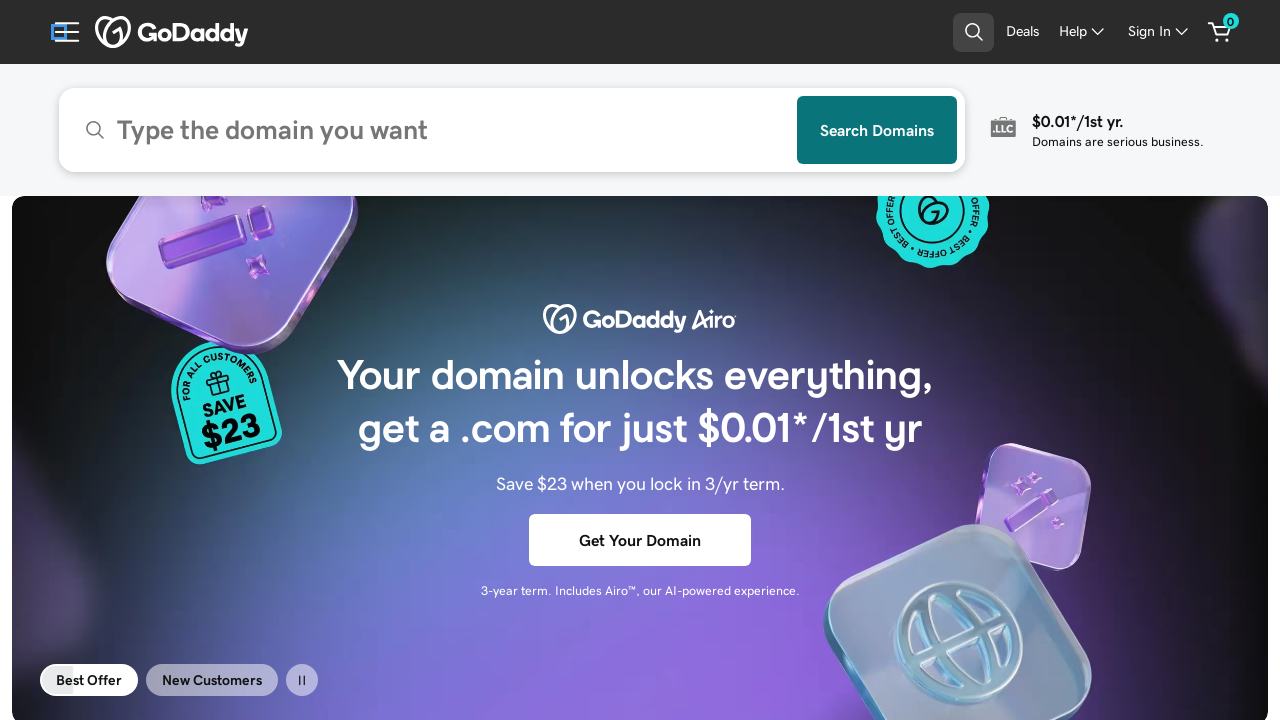

GoDaddy homepage DOM content loaded
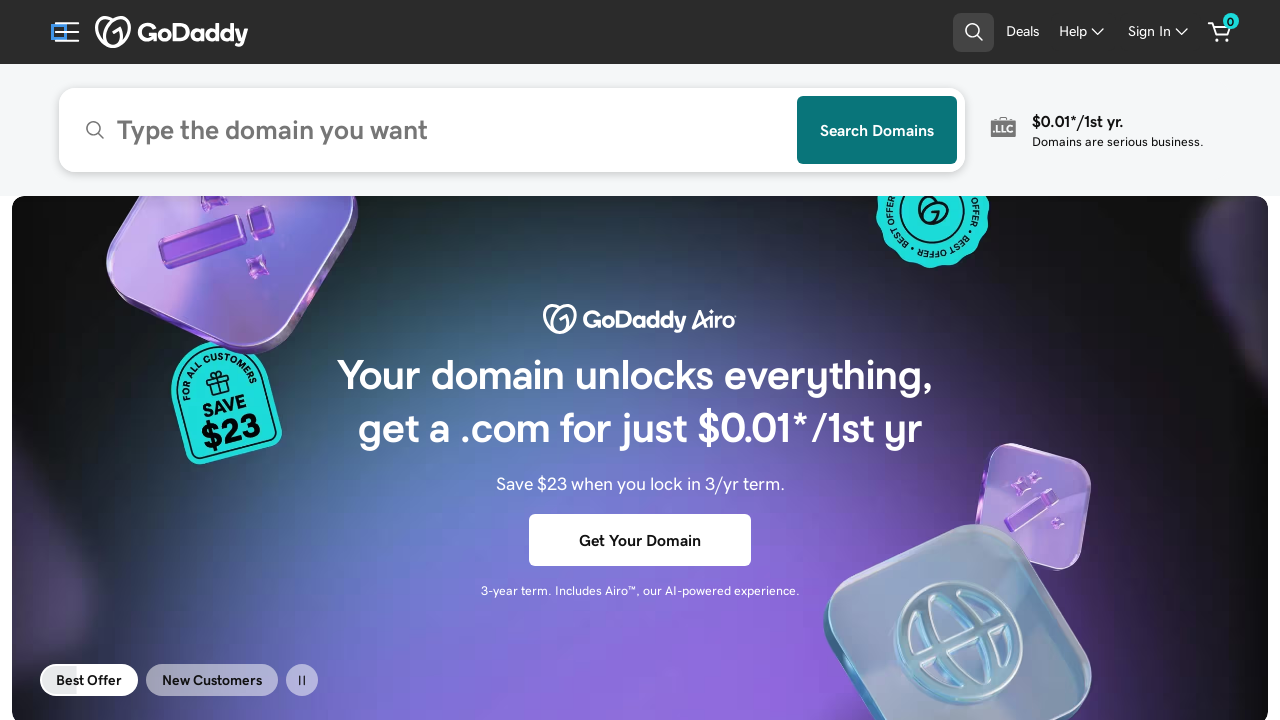

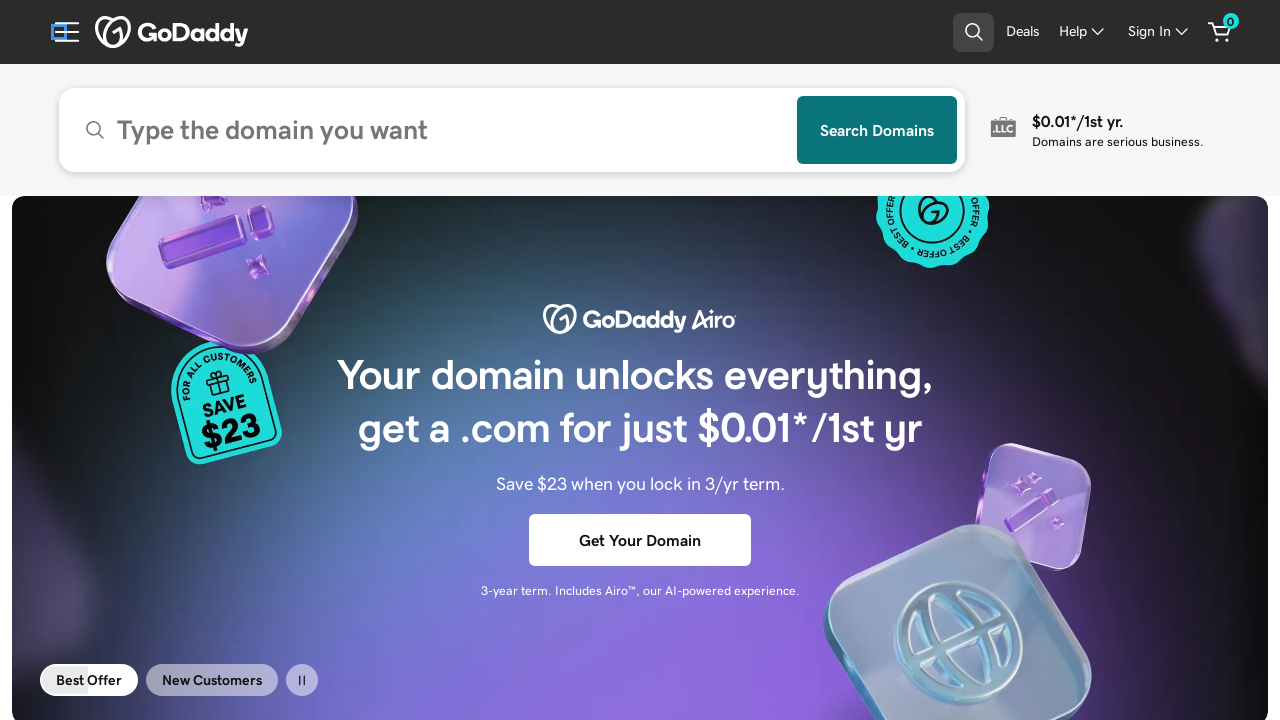